Tests window handling by clicking a link that opens a new tab, switching to the new tab, and verifying its title is "New Window"

Starting URL: https://the-internet.herokuapp.com/windows

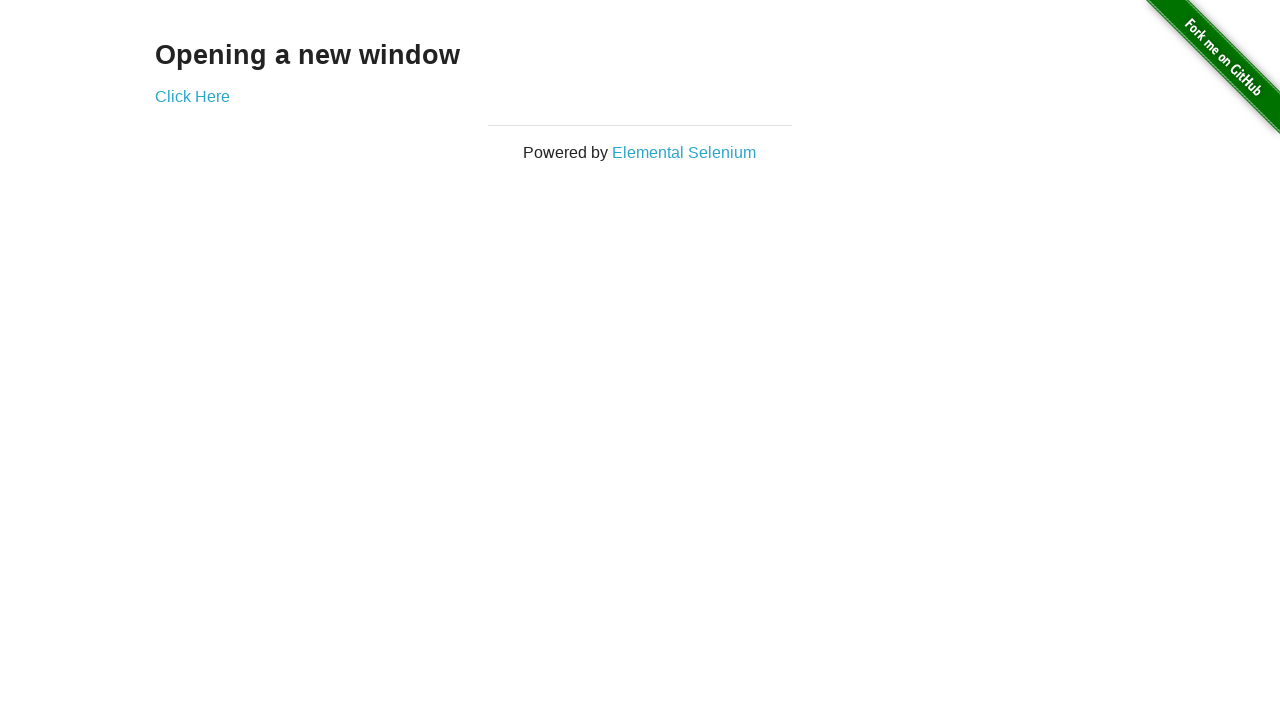

Clicked 'Click Here' link to open new tab at (192, 96) on text=Click Here
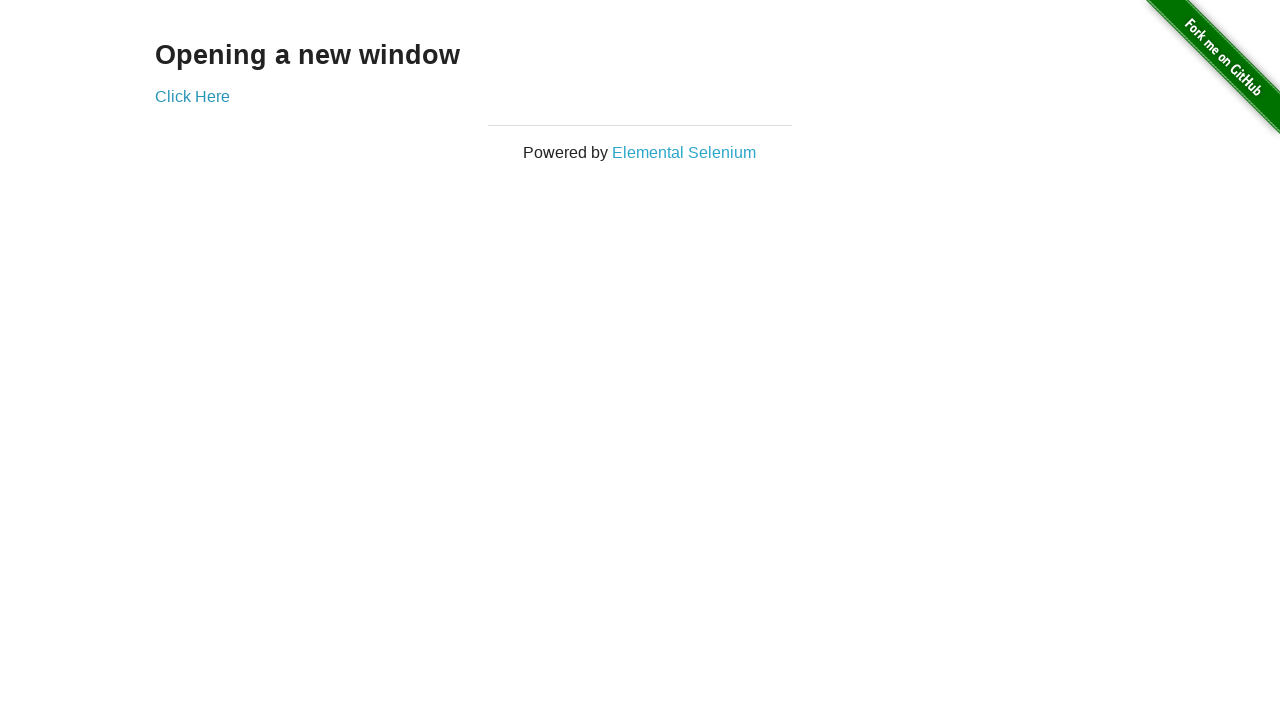

Captured reference to new tab
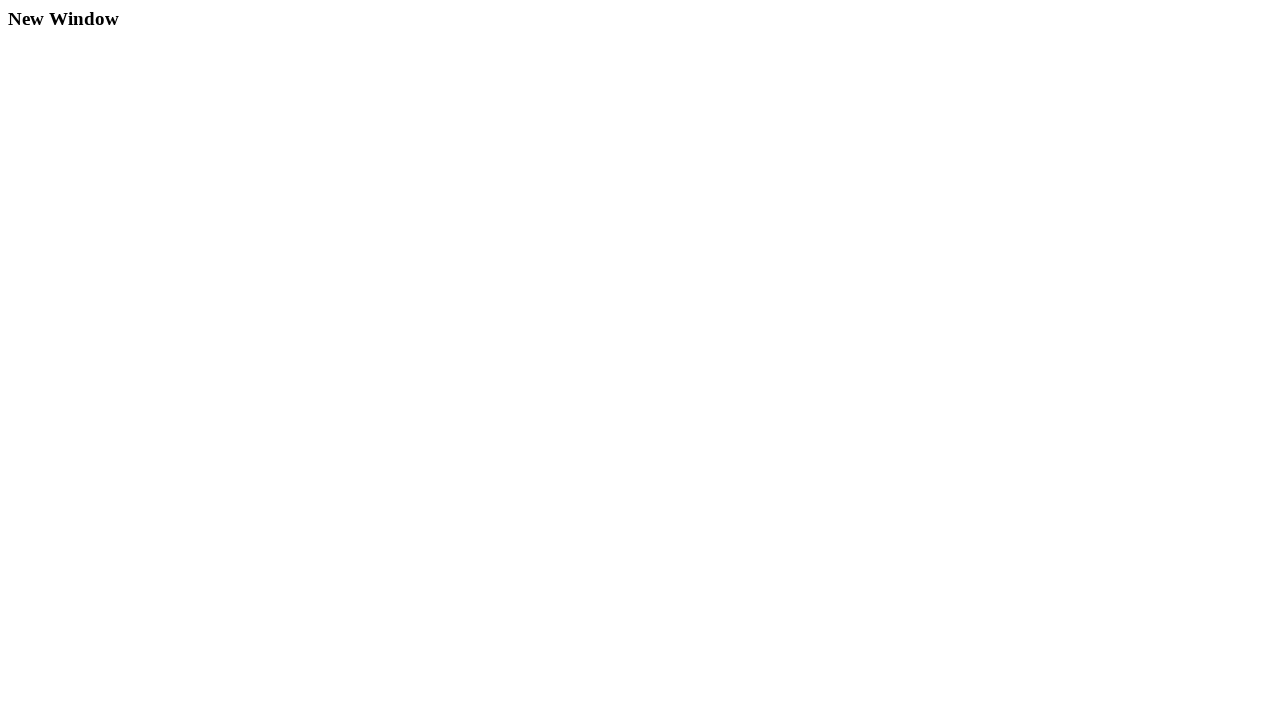

New tab finished loading
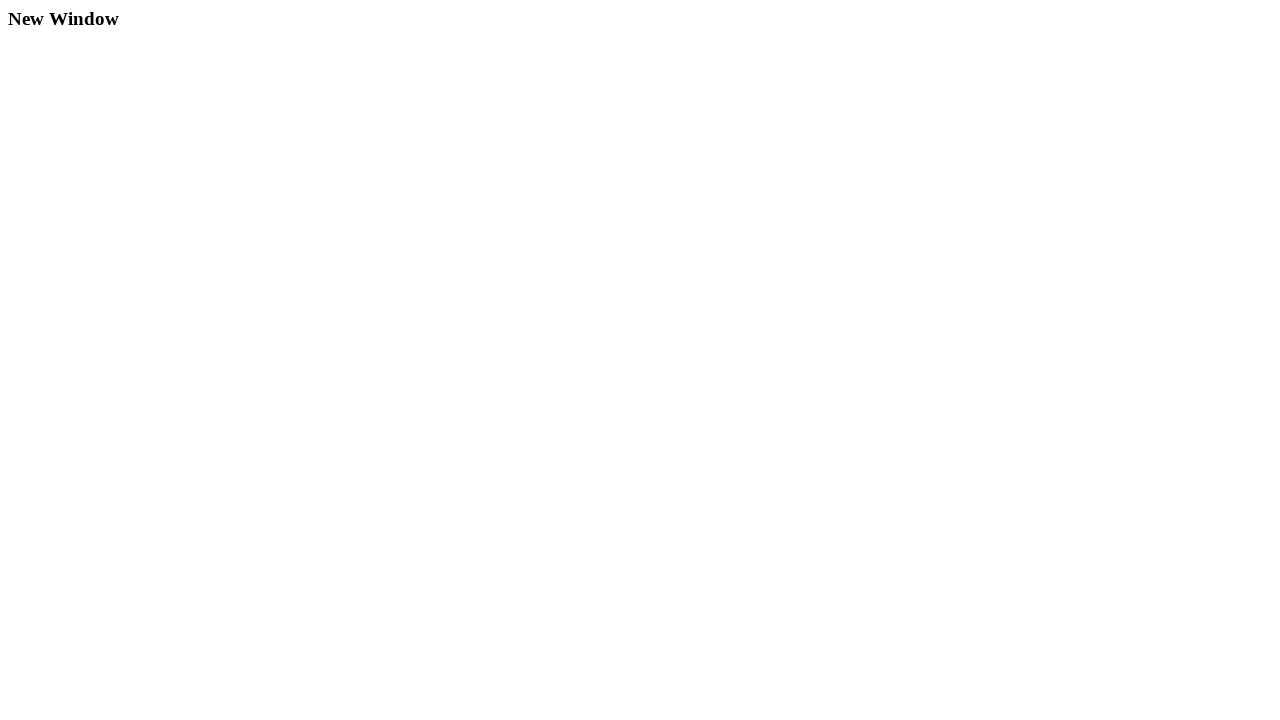

Verified new tab title is 'New Window'
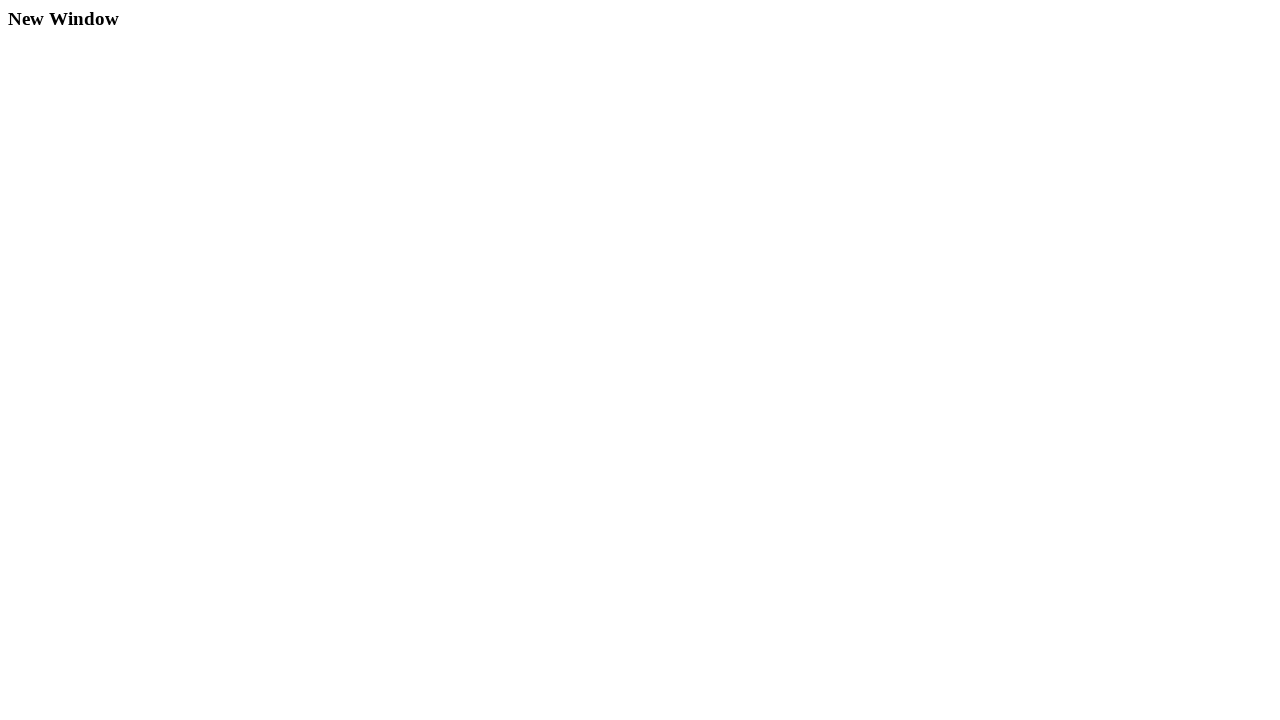

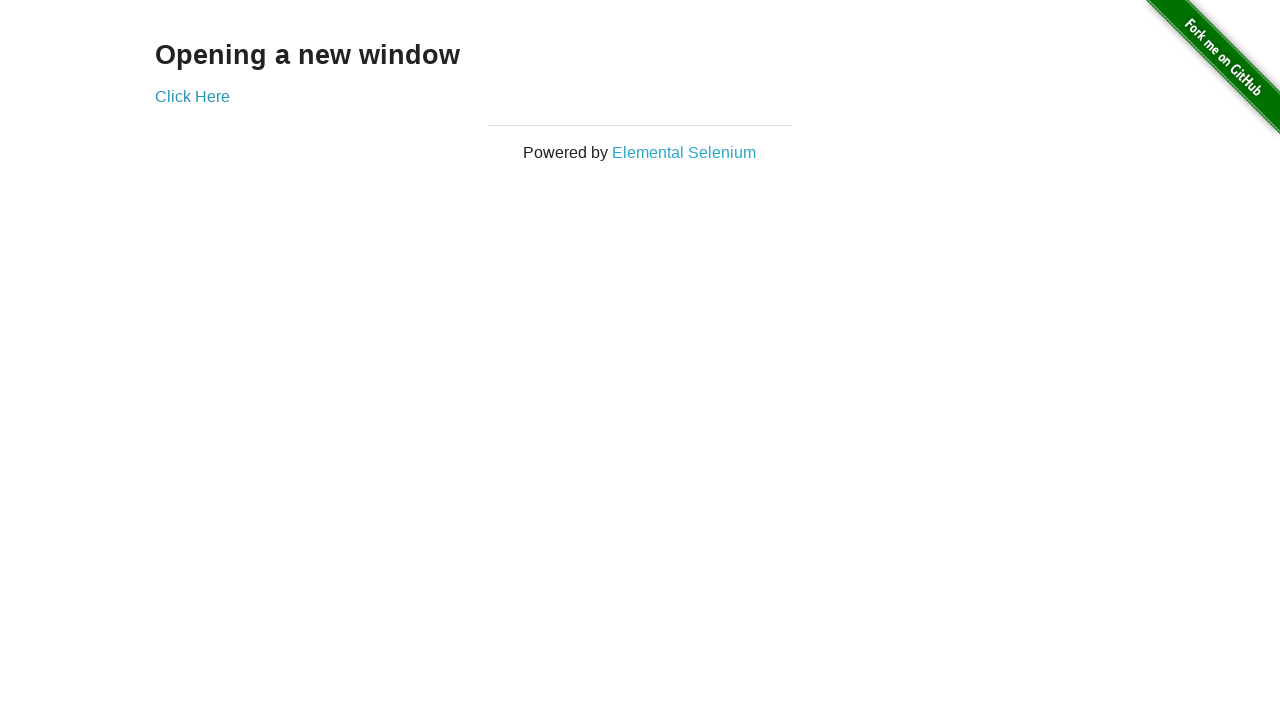